Checks if the "Get Started" button is clickable on WebdriverIO homepage

Starting URL: https://webdriver.io/

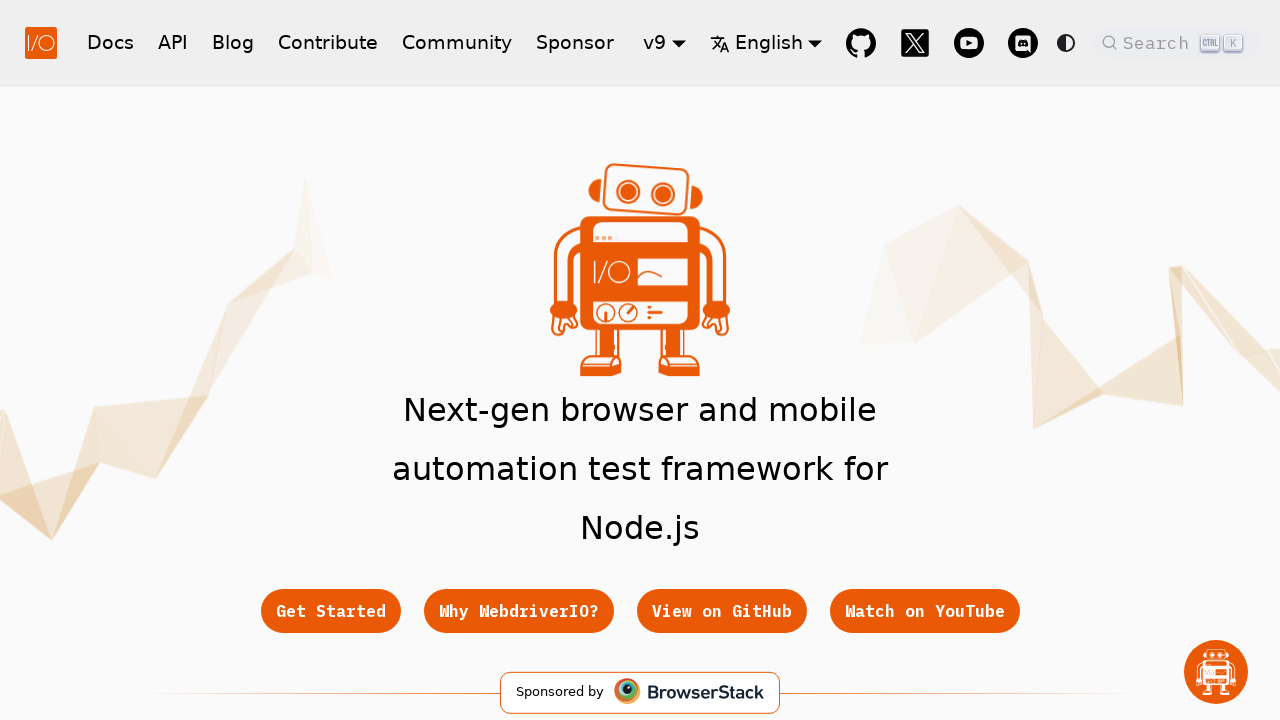

Located 'Get Started' button on WebdriverIO homepage
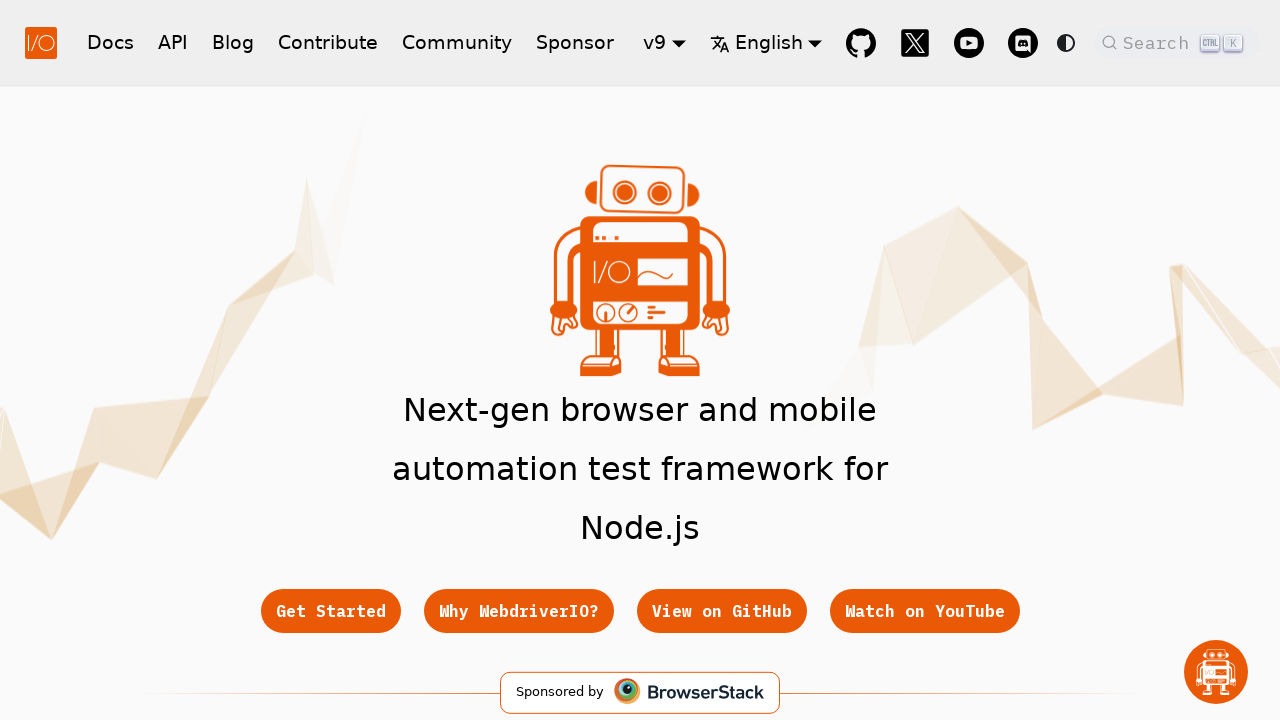

'Get Started' button became visible
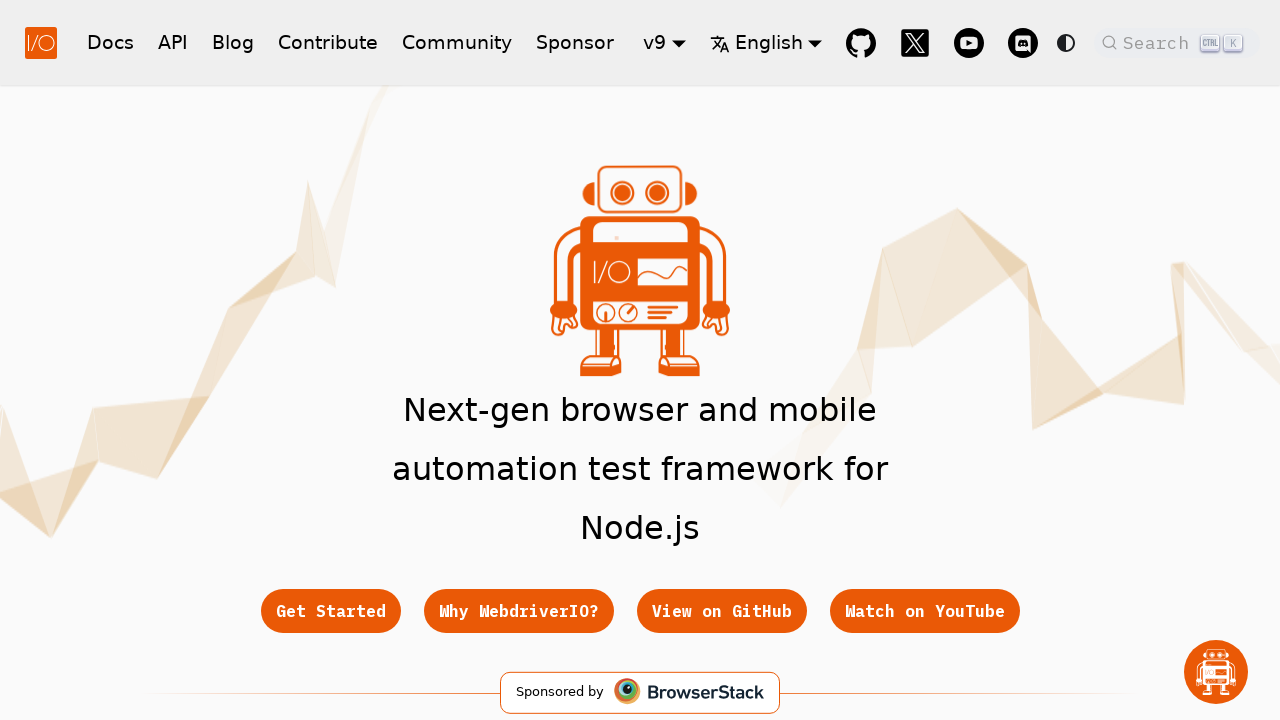

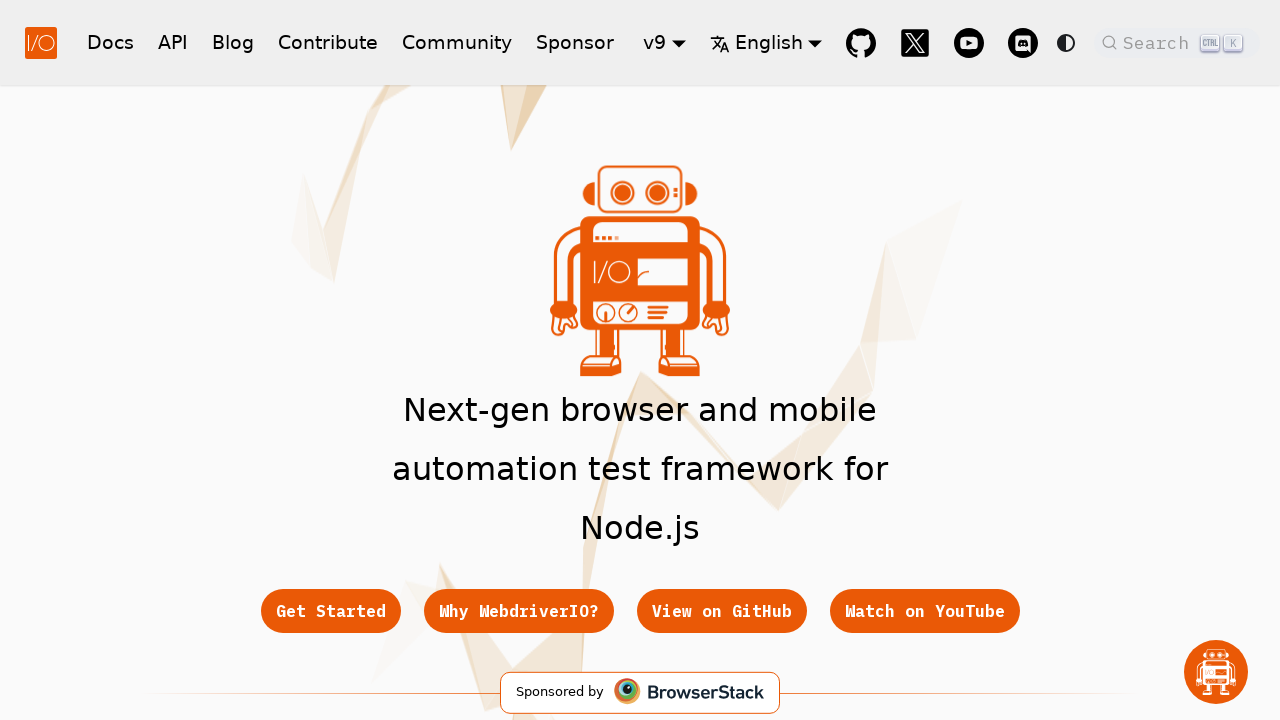